Tests successful login with problem_user credentials and verifies Products page is displayed

Starting URL: https://www.saucedemo.com

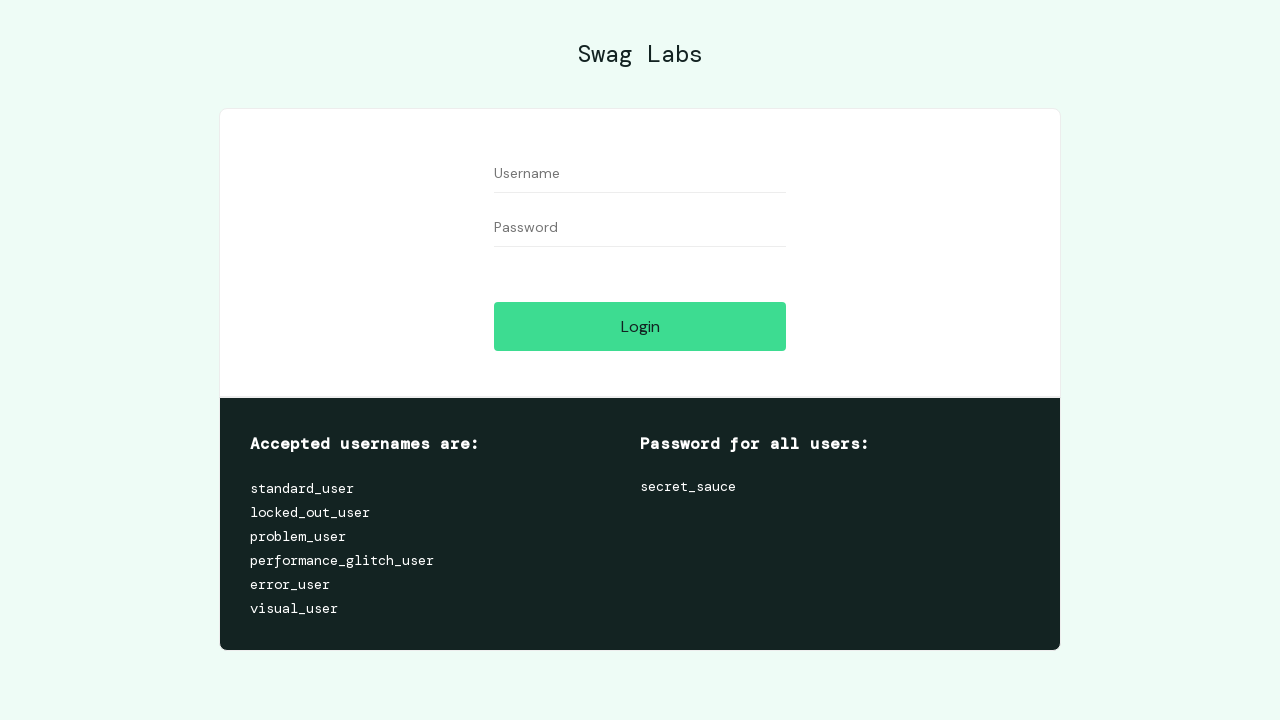

Navigated to Sauce Demo login page
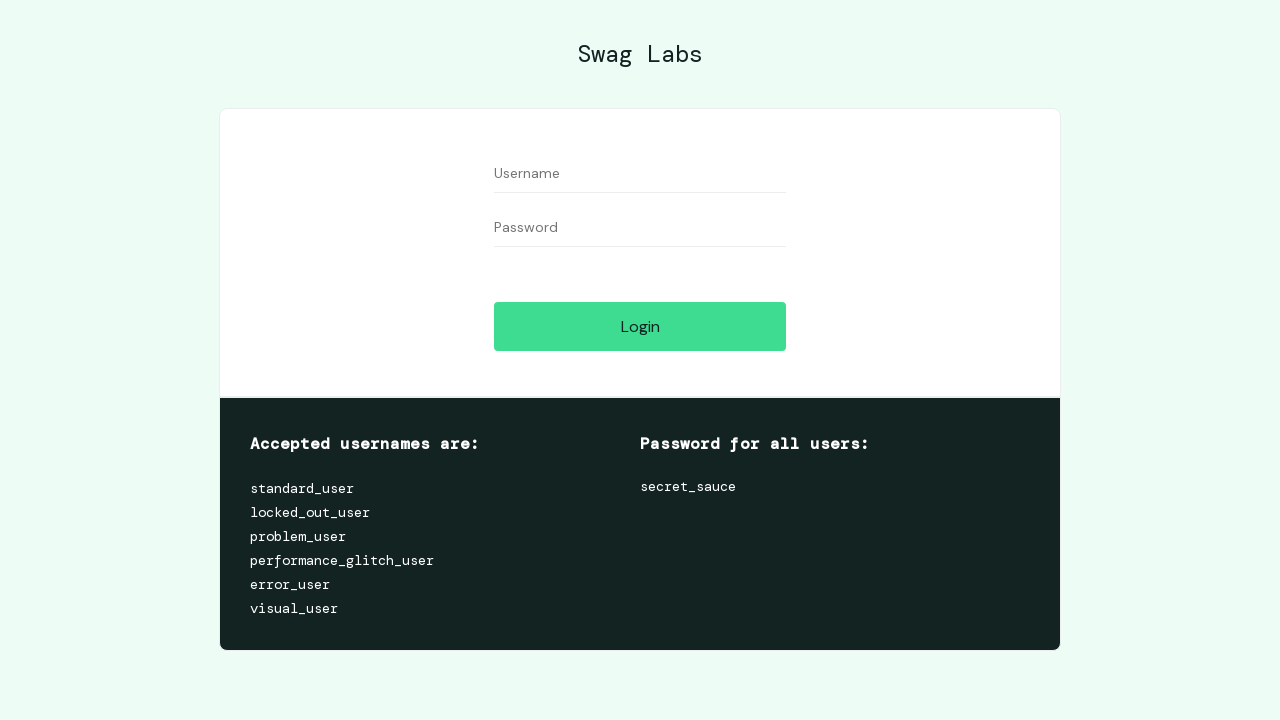

Filled username field with 'problem_user' on #user-name
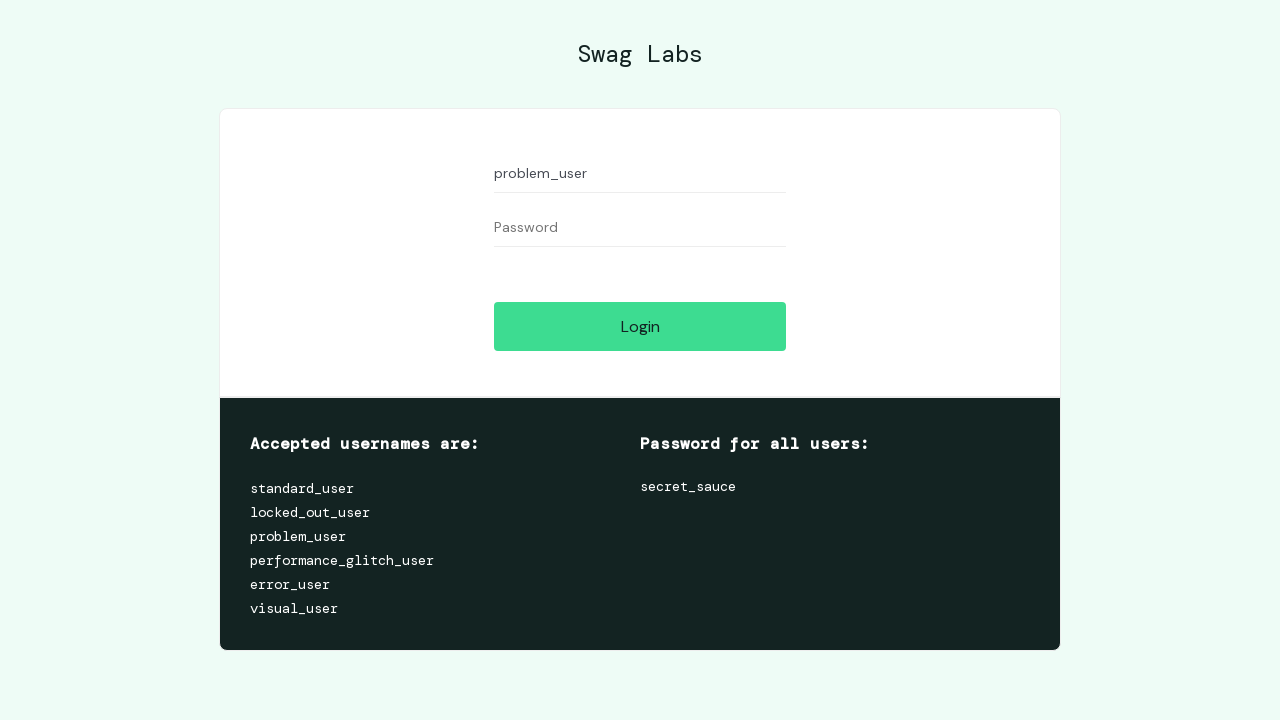

Filled password field with 'secret_sauce' on #password
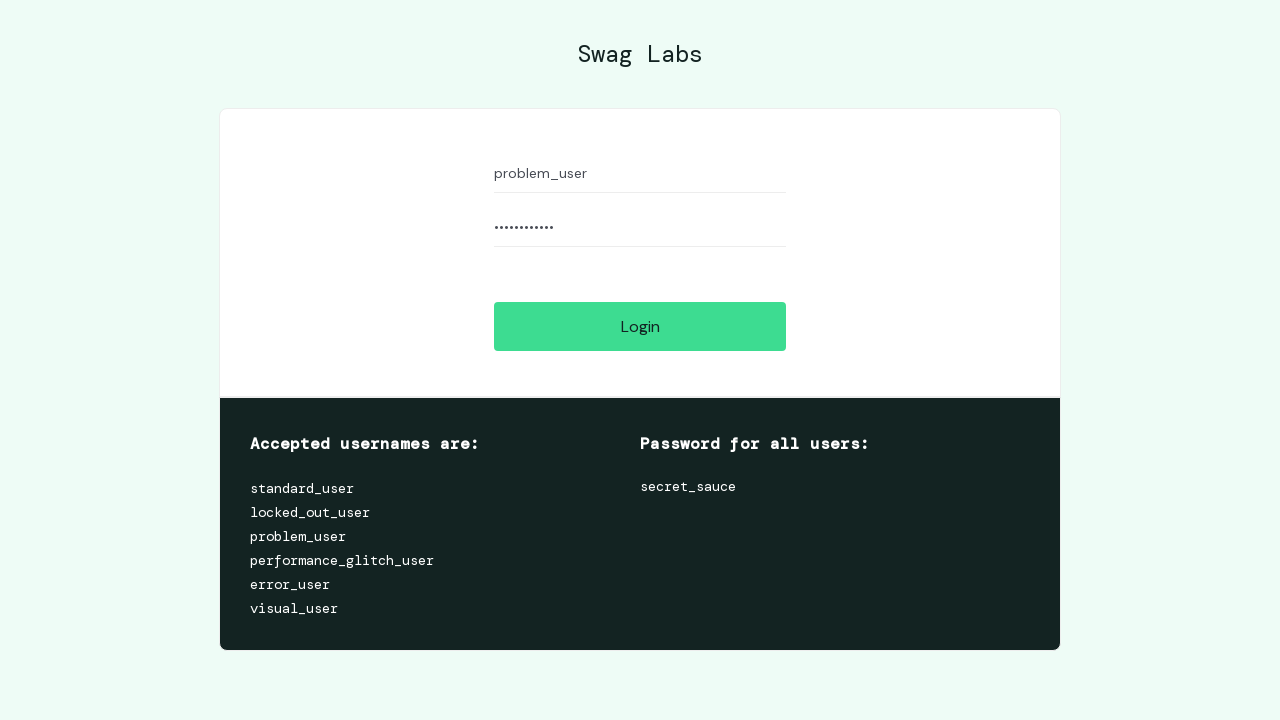

Clicked login button to submit credentials at (640, 326) on #login-button
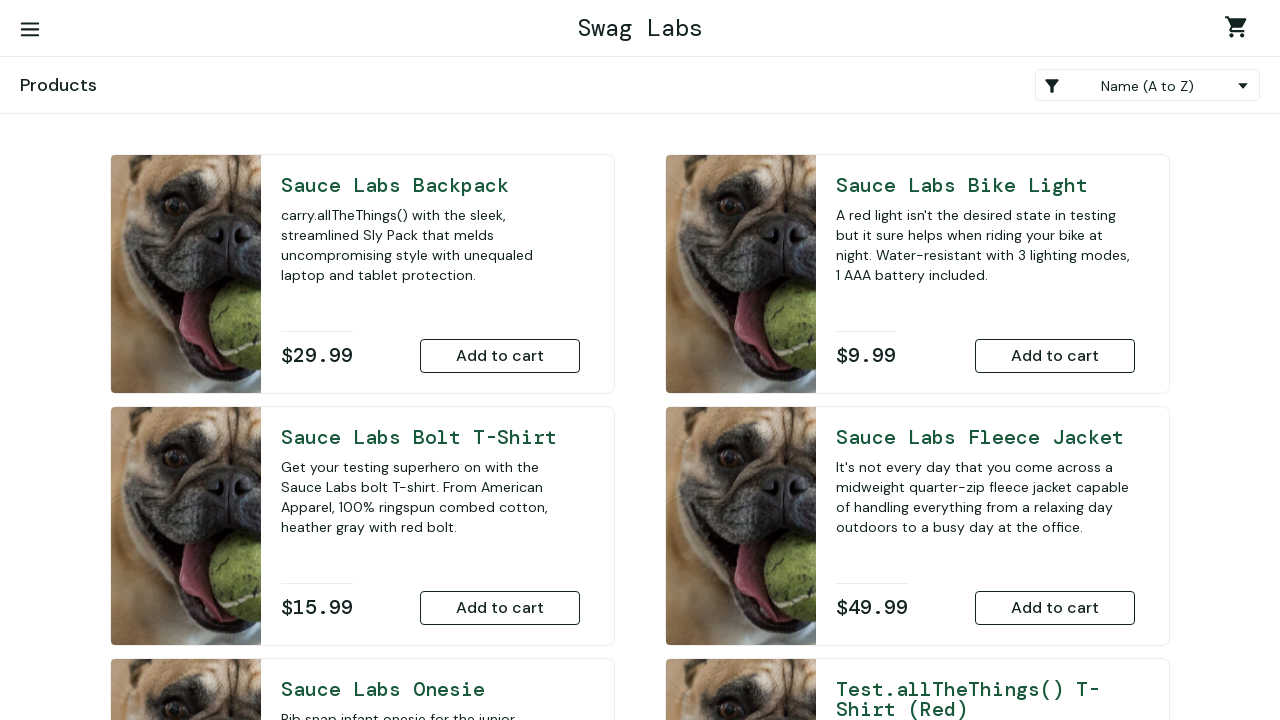

Located Products page title element
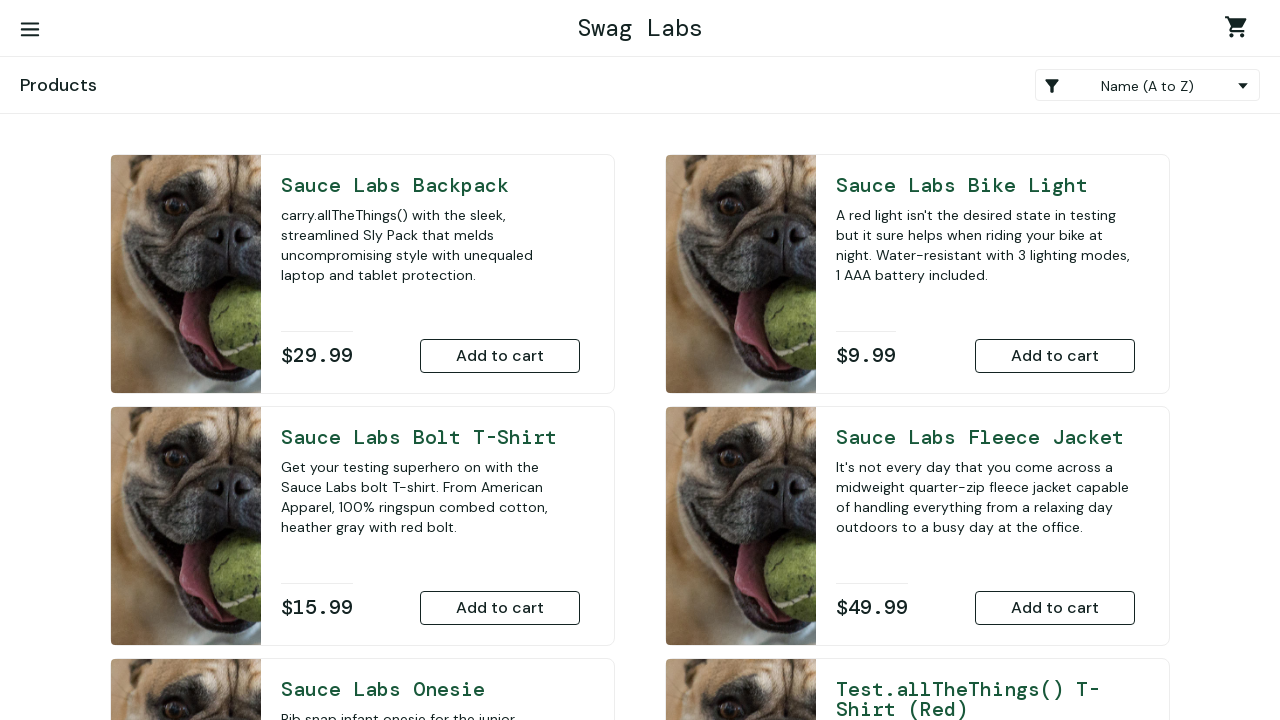

Verified Products page title is displayed correctly
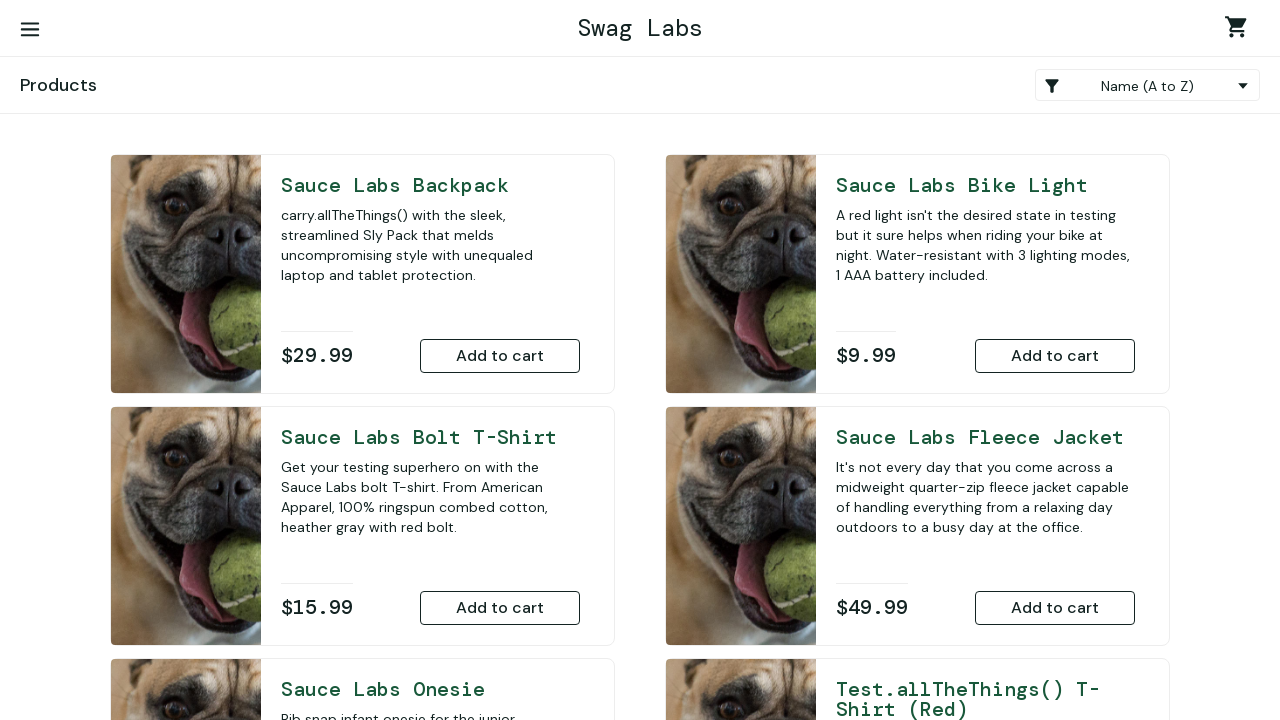

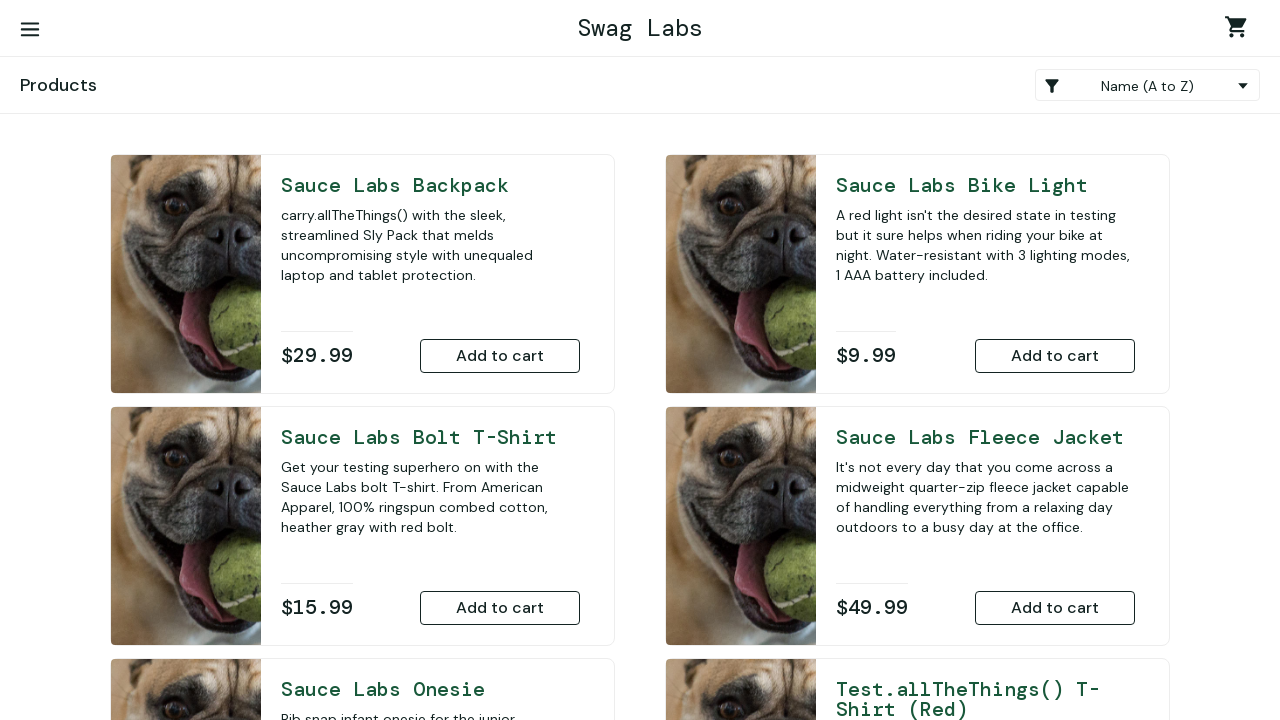